Basic browser test that navigates to Rahul Shetty Academy website and verifies the page loads by checking the title and URL are accessible.

Starting URL: https://rahulshettyacademy.com

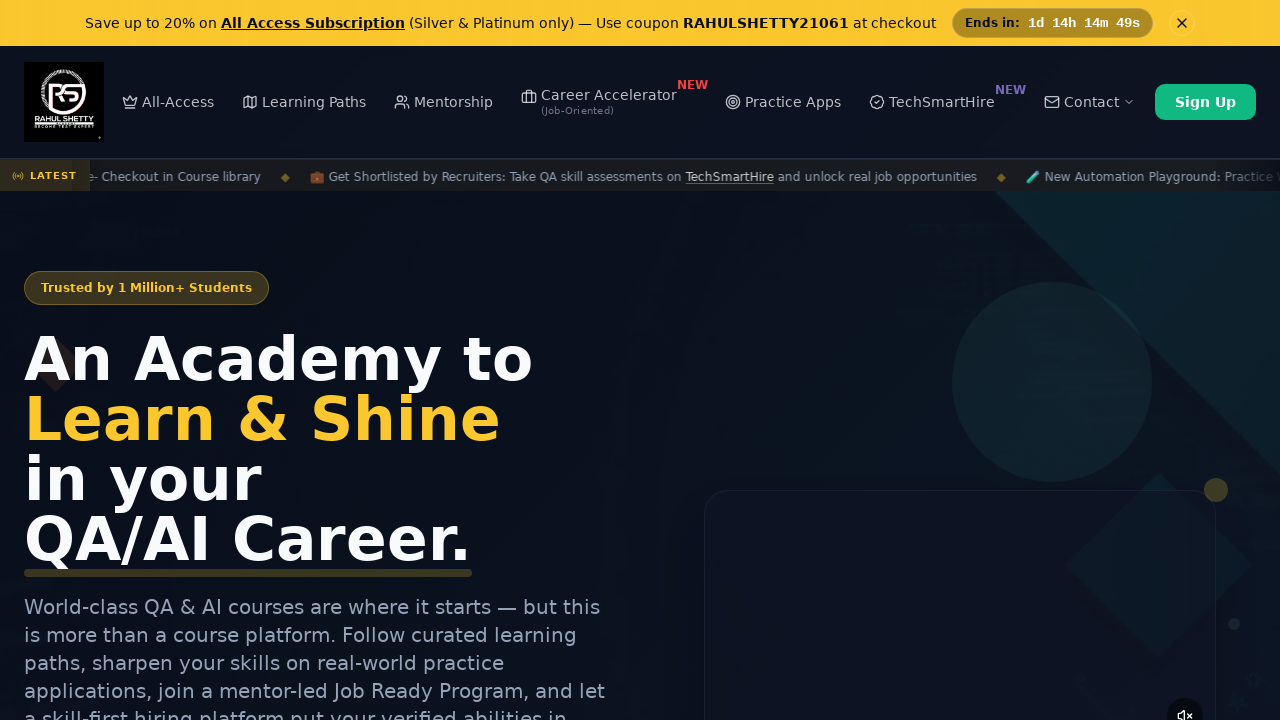

Waited for page to reach domcontentloaded state
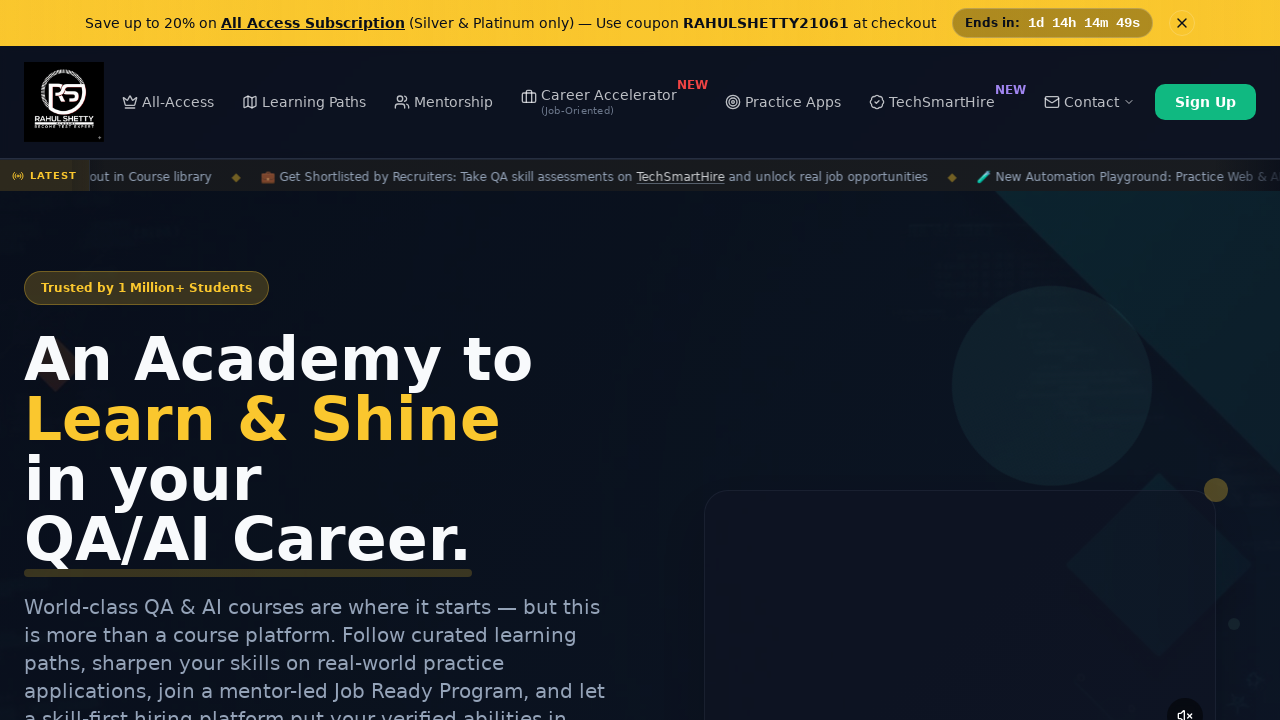

Retrieved page title: Rahul Shetty Academy | QA Automation, Playwright, AI Testing & Online Training
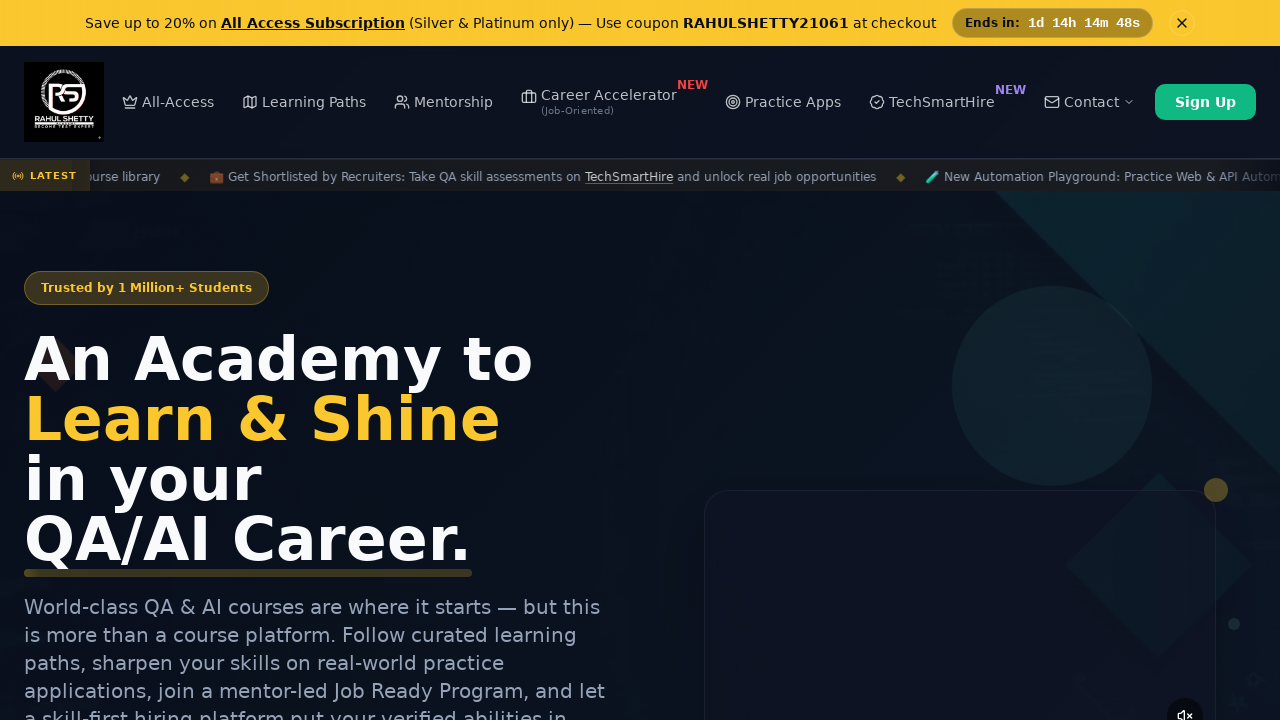

Retrieved current URL: https://rahulshettyacademy.com/
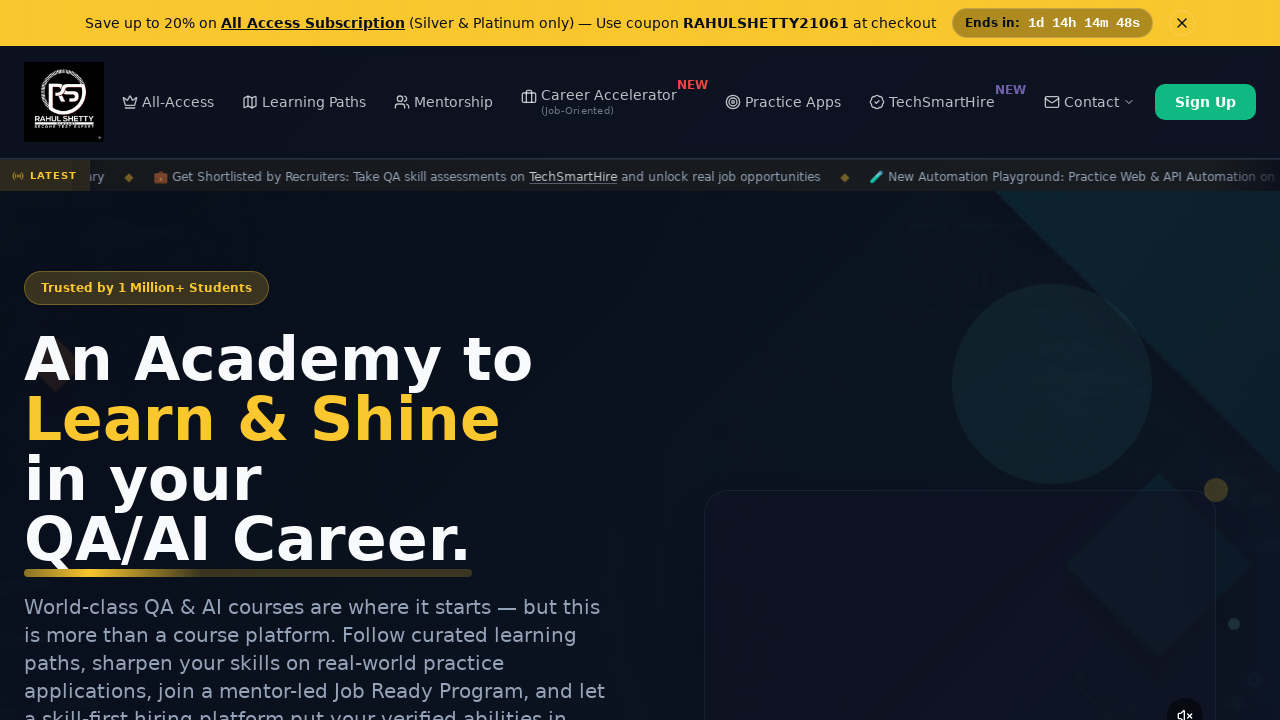

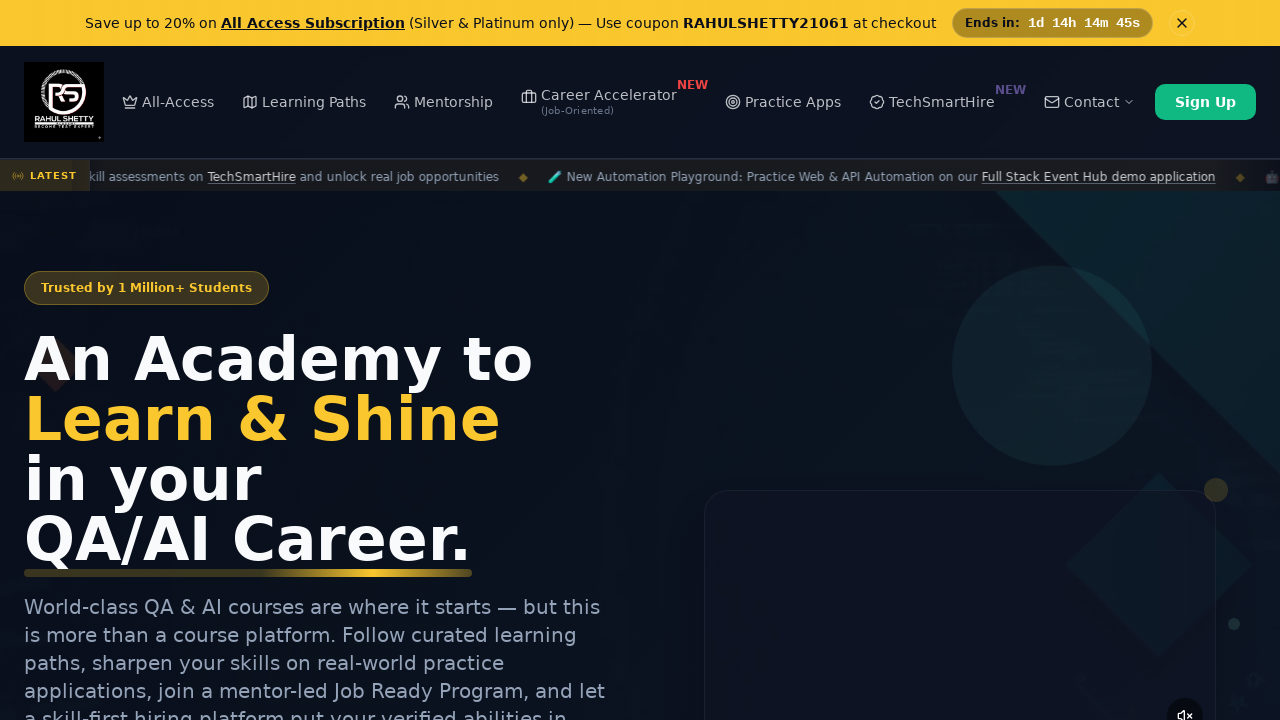